Tests dynamic dropdown functionality by typing partial text and selecting a specific country from the autocomplete suggestions

Starting URL: https://rahulshettyacademy.com/dropdownsPractise/

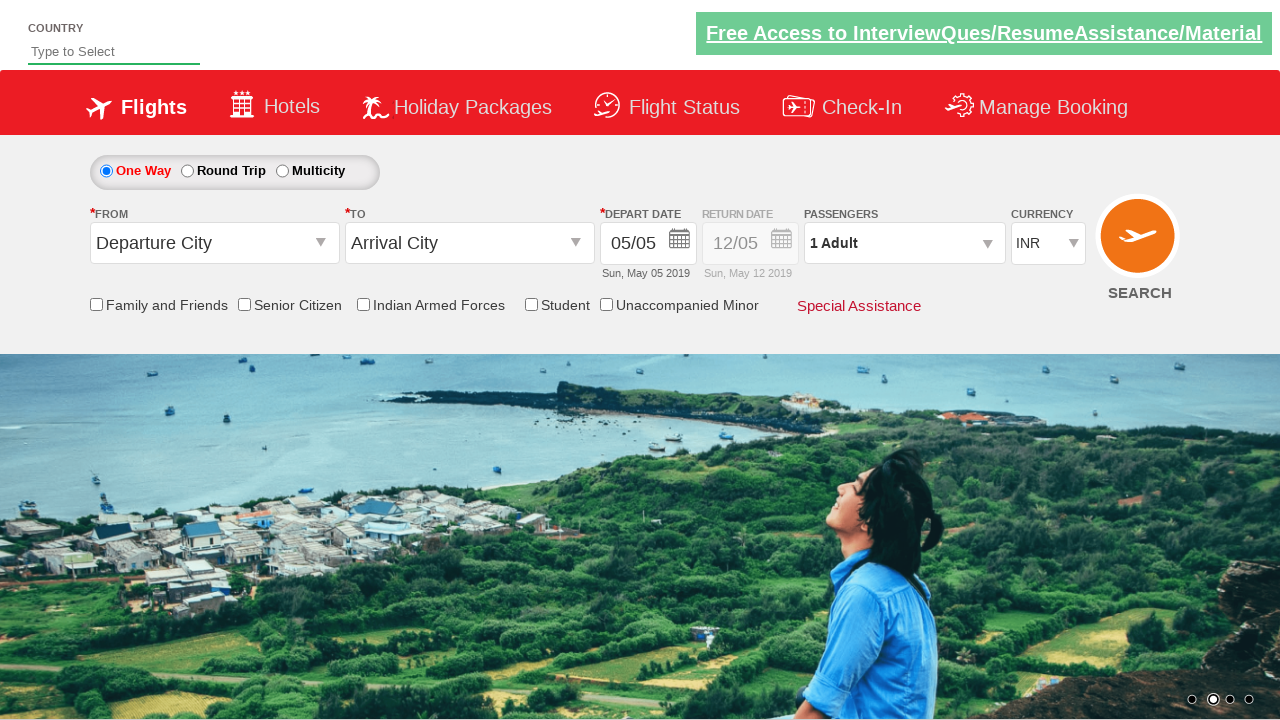

Filled autocomplete field with partial text 'ind' on #autosuggest
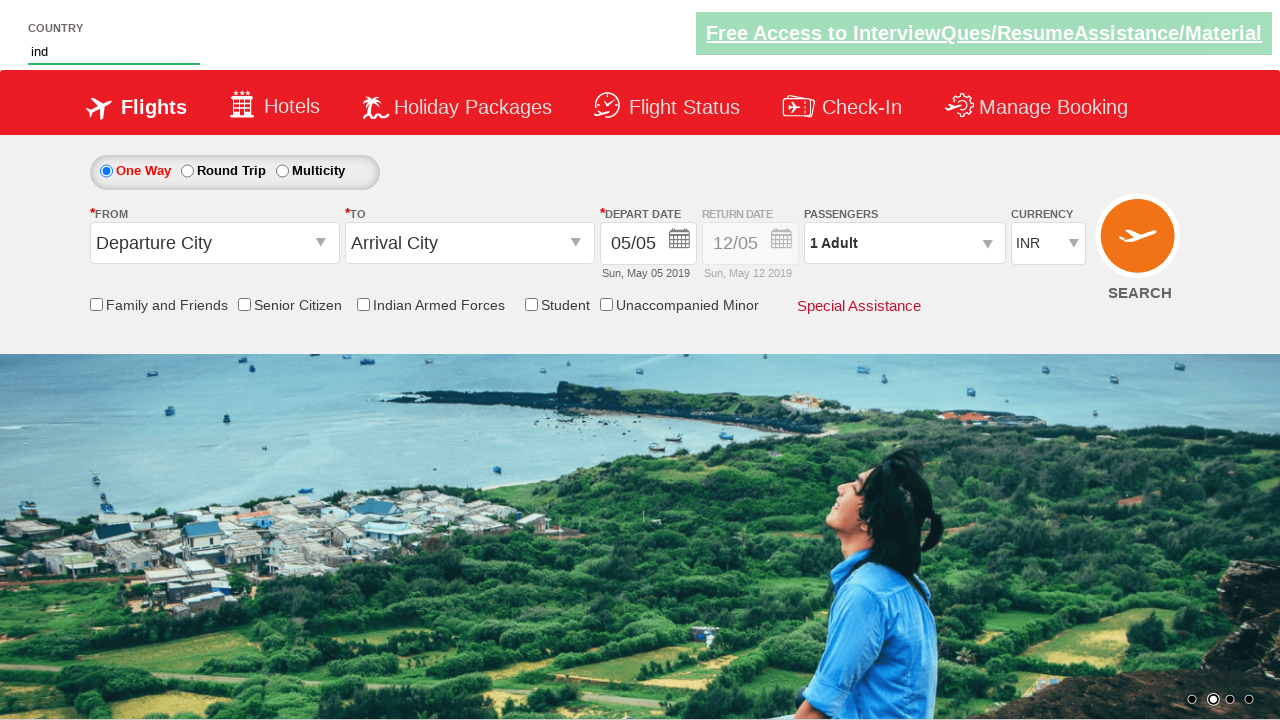

Dropdown suggestions appeared
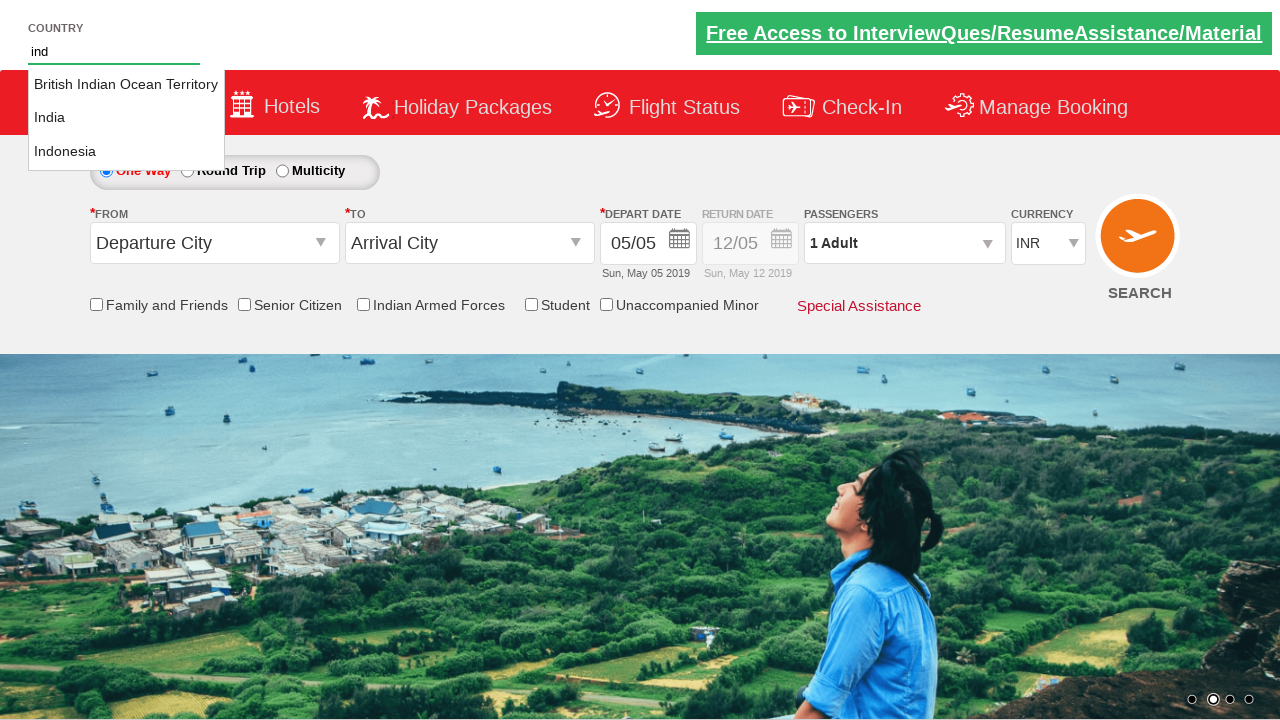

Selected 'India' from autocomplete suggestions at (126, 118) on li.ui-menu-item a >> nth=1
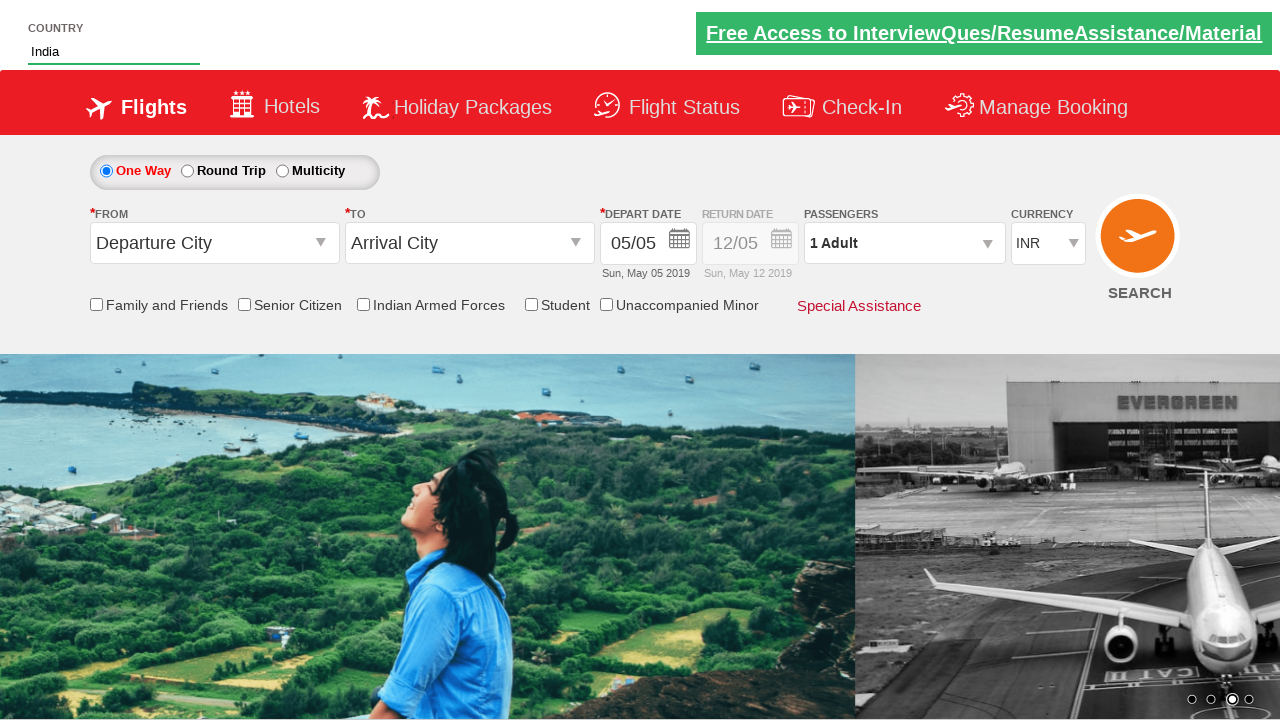

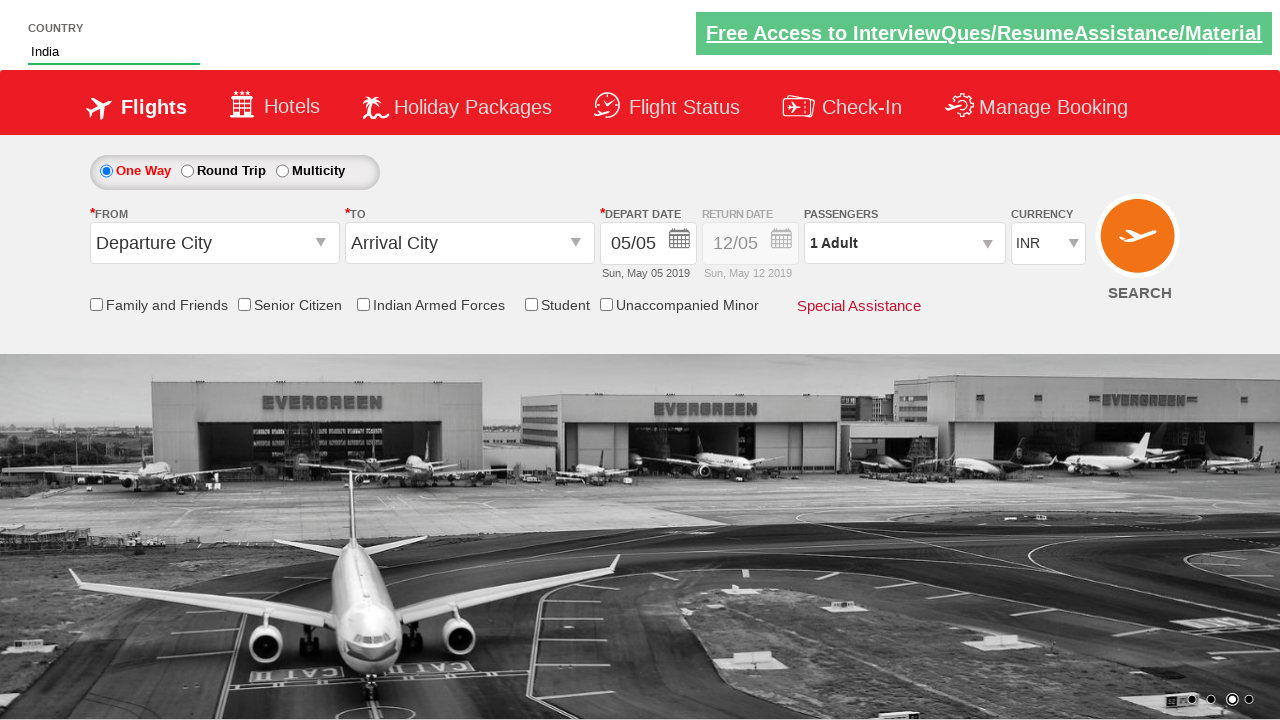